Tests first name field validation by entering special characters "%&*^%#$"

Starting URL: https://demo.automationtesting.in/Register.html

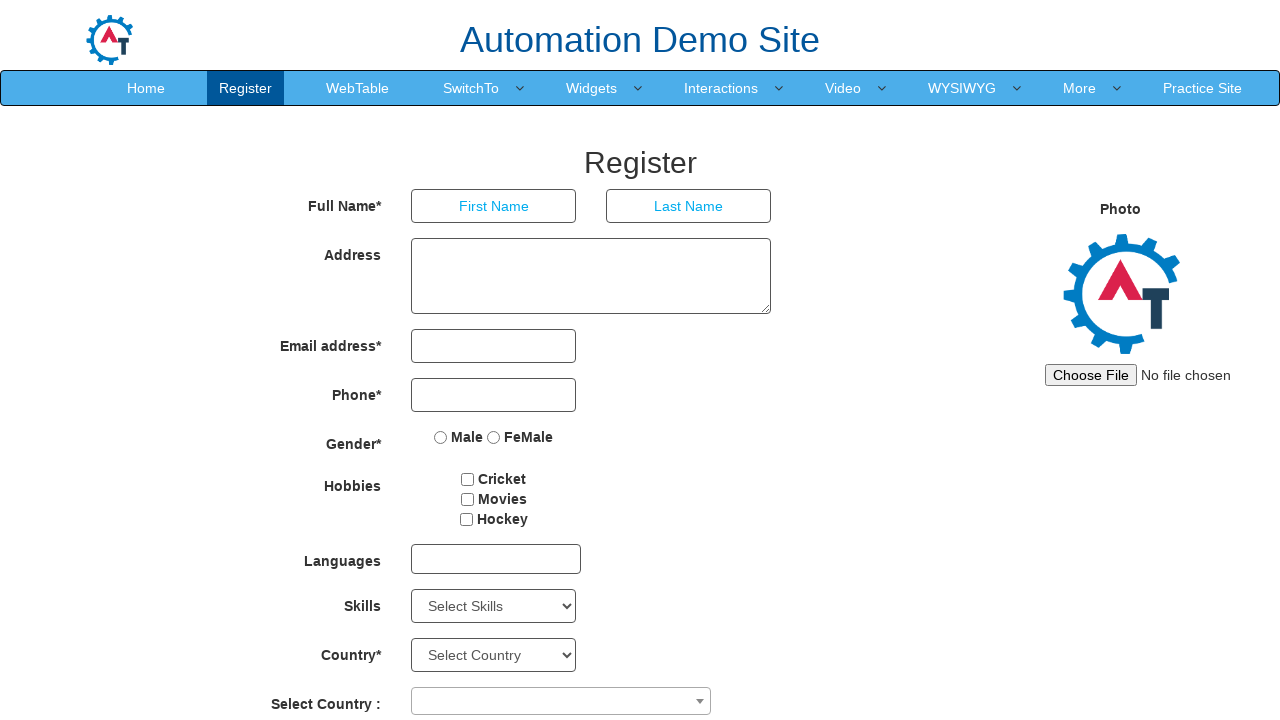

Navigated to registration page
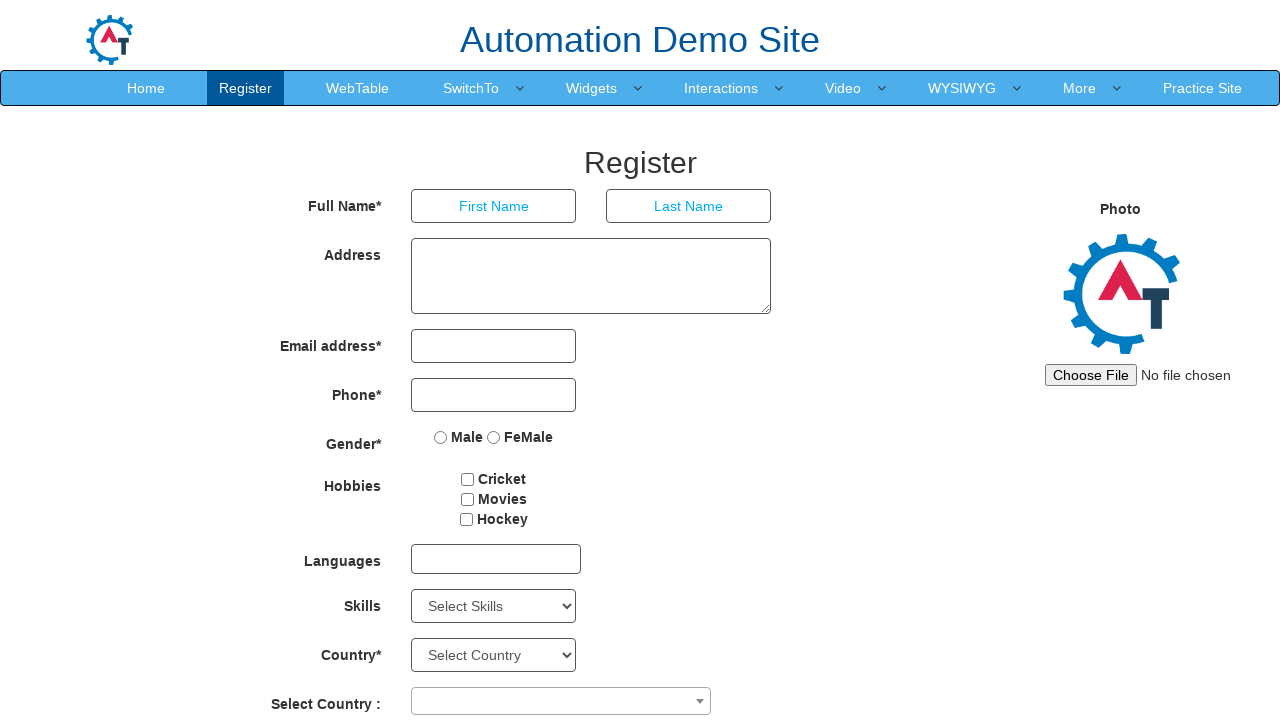

Filled first name field with special characters '%&*^%#$' on //input[@placeholder='First Name']
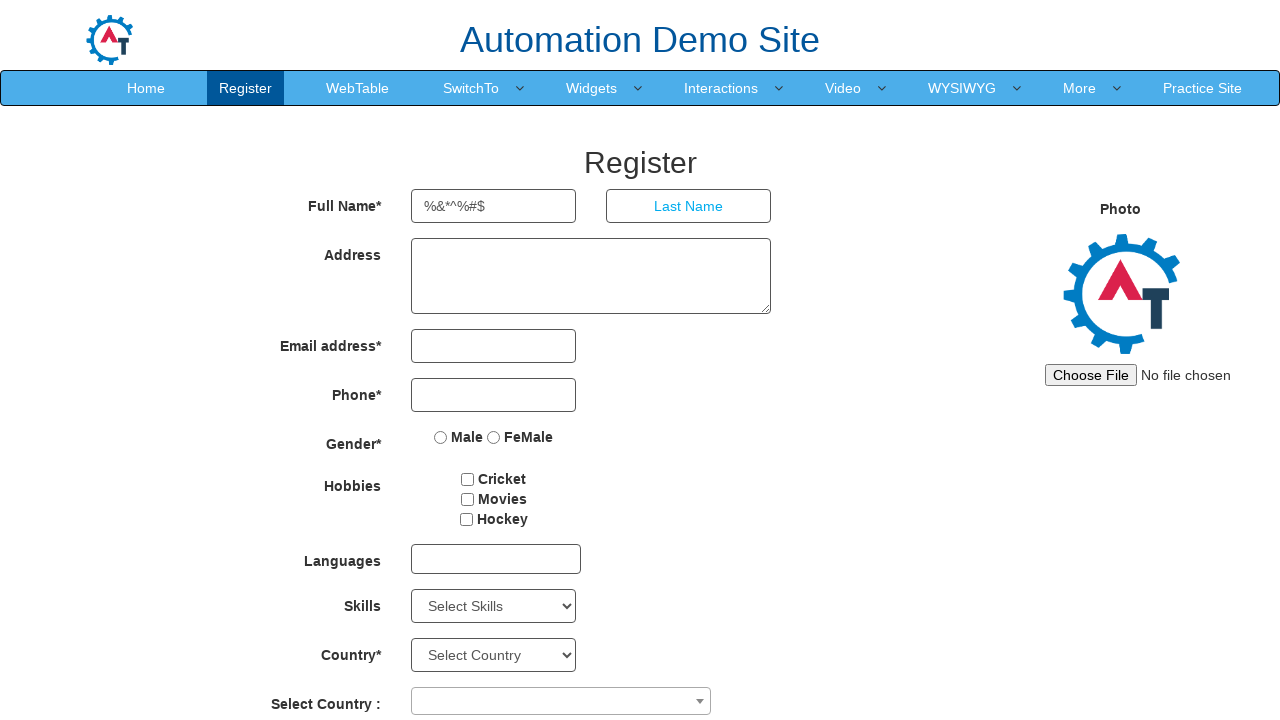

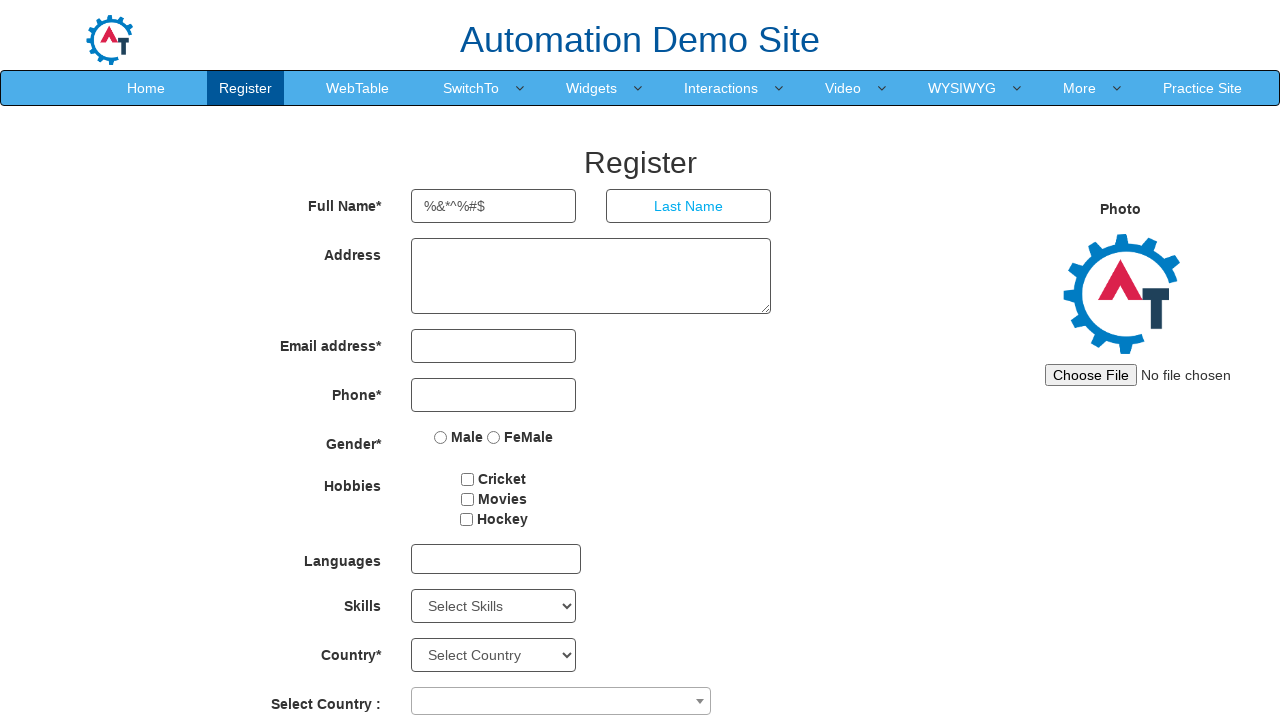